Tests the capitalize functionality by entering a sentence and selecting sentence case option to verify proper capitalization

Starting URL: https://capitalizemytitle.com/

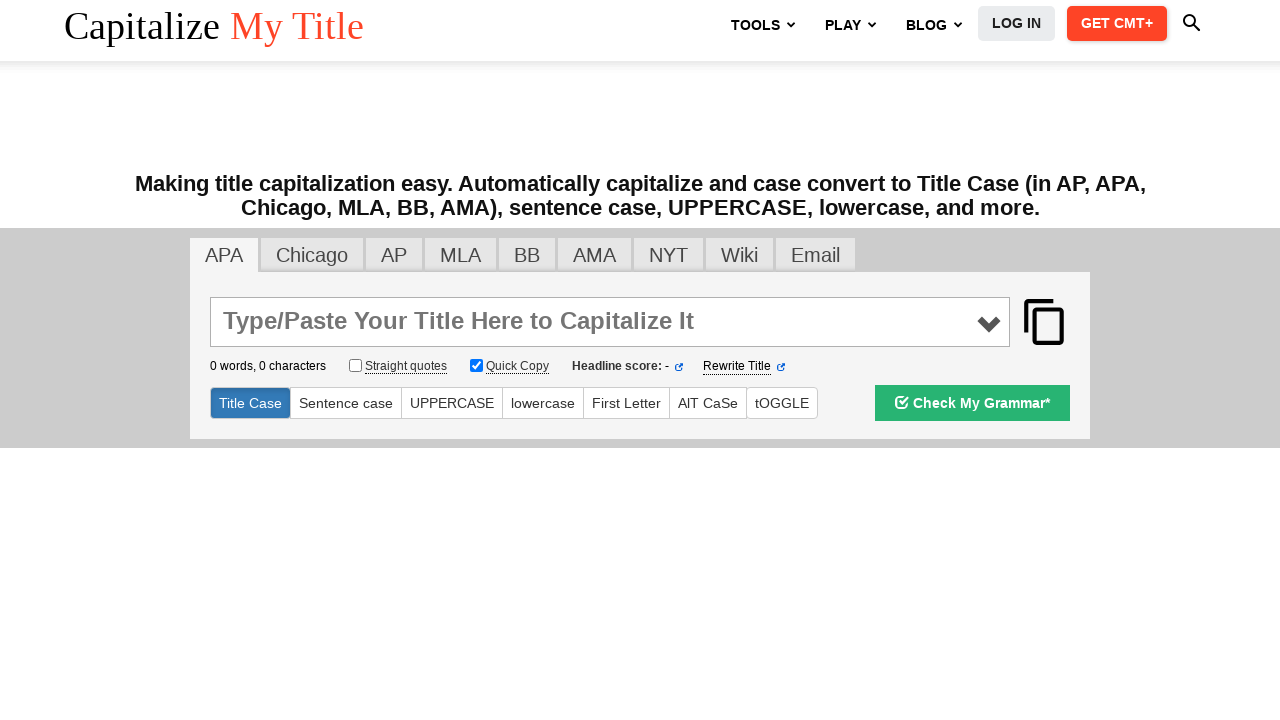

Clicked on the main input textarea at (610, 322) on #main_input
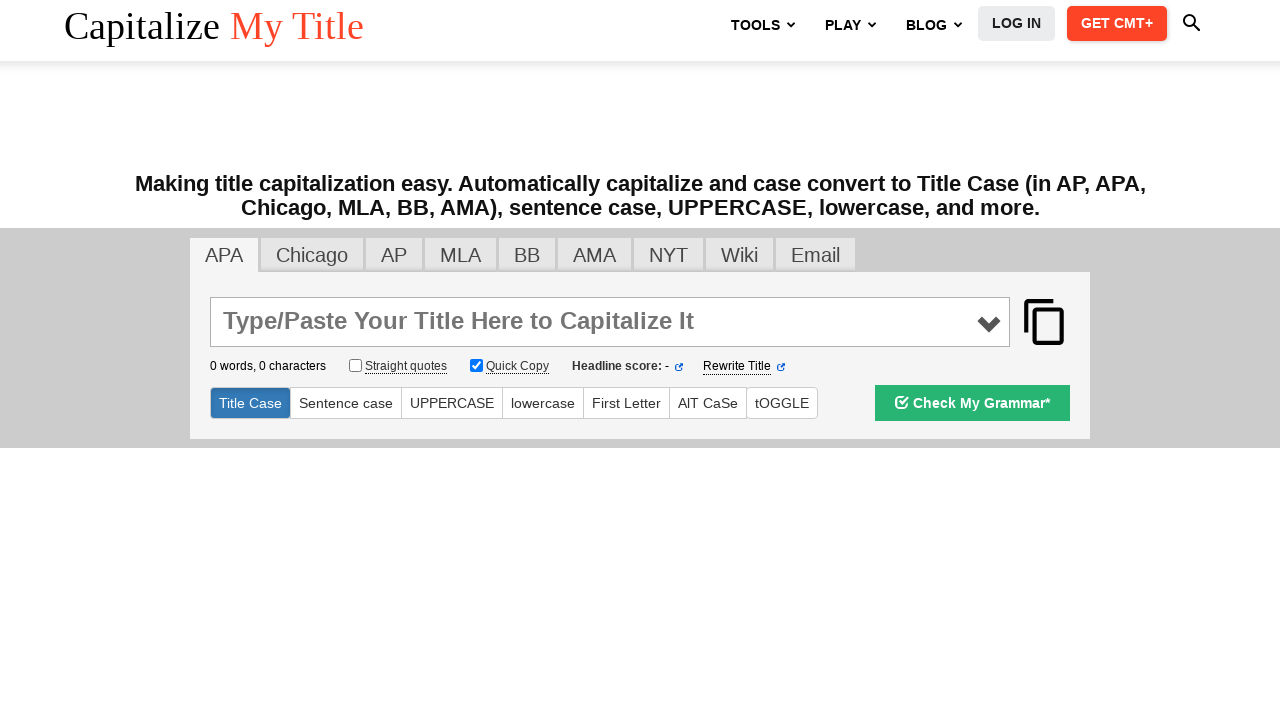

Entered sentence 'my mother told me.' into the input field on #main_input
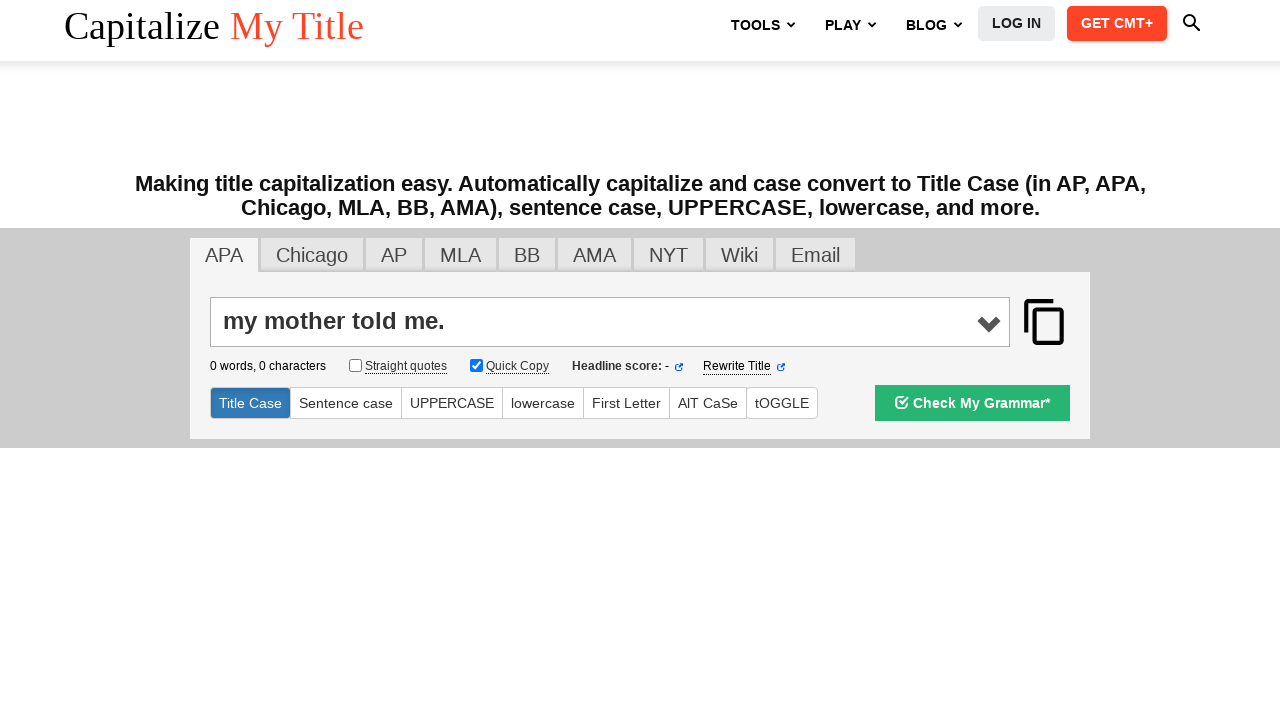

Clicked on sentence case option at (346, 403) on #sentencecase
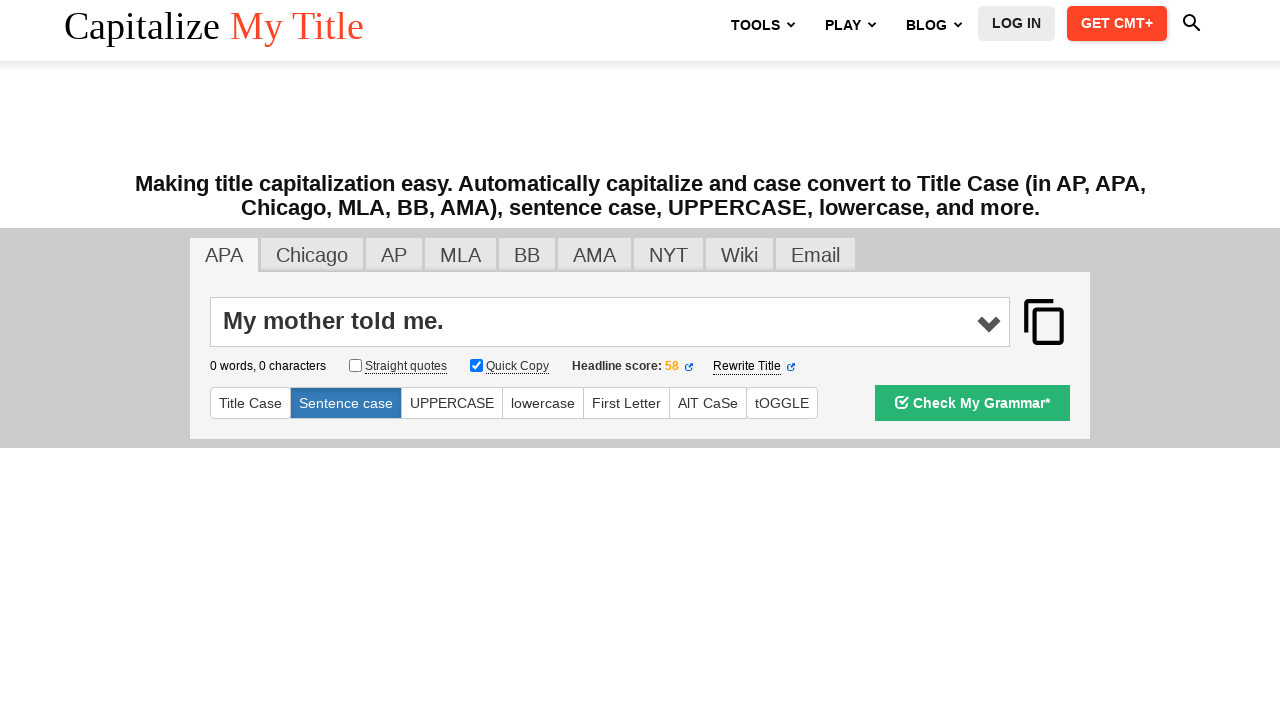

Clicked on tab content to trigger processing at (640, 356) on .tab-content
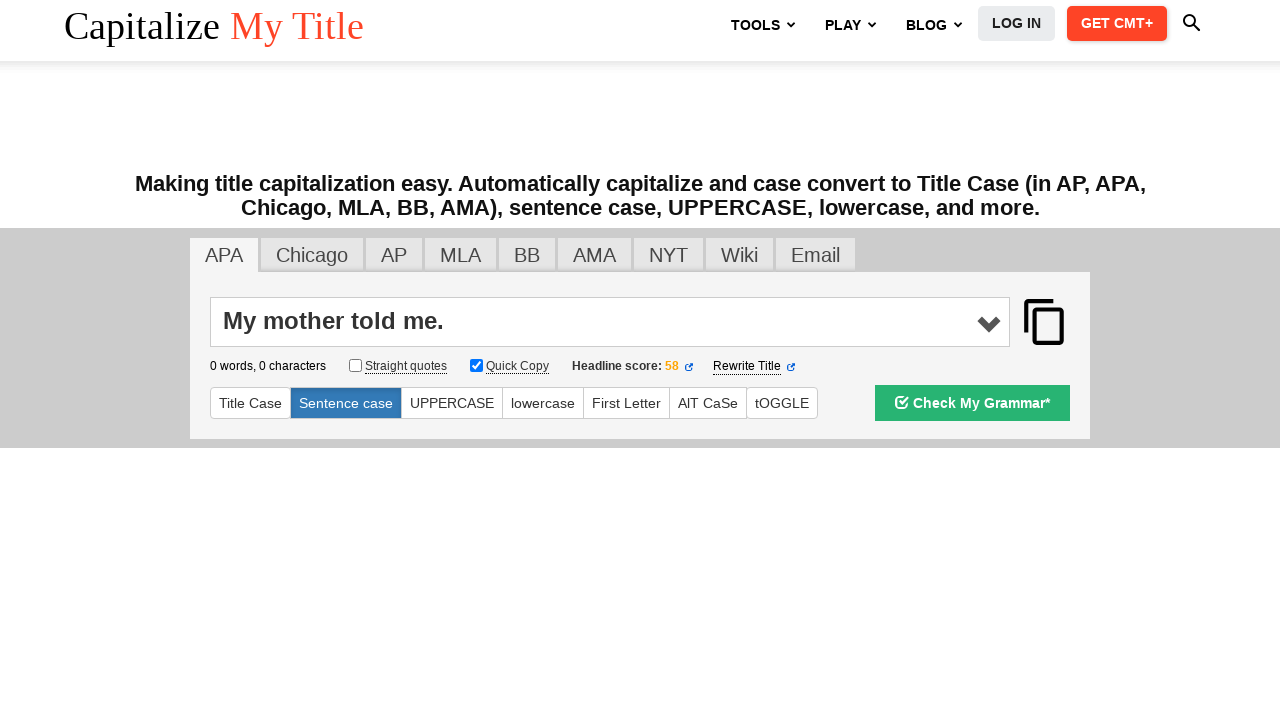

Waited 500ms for result to be processed
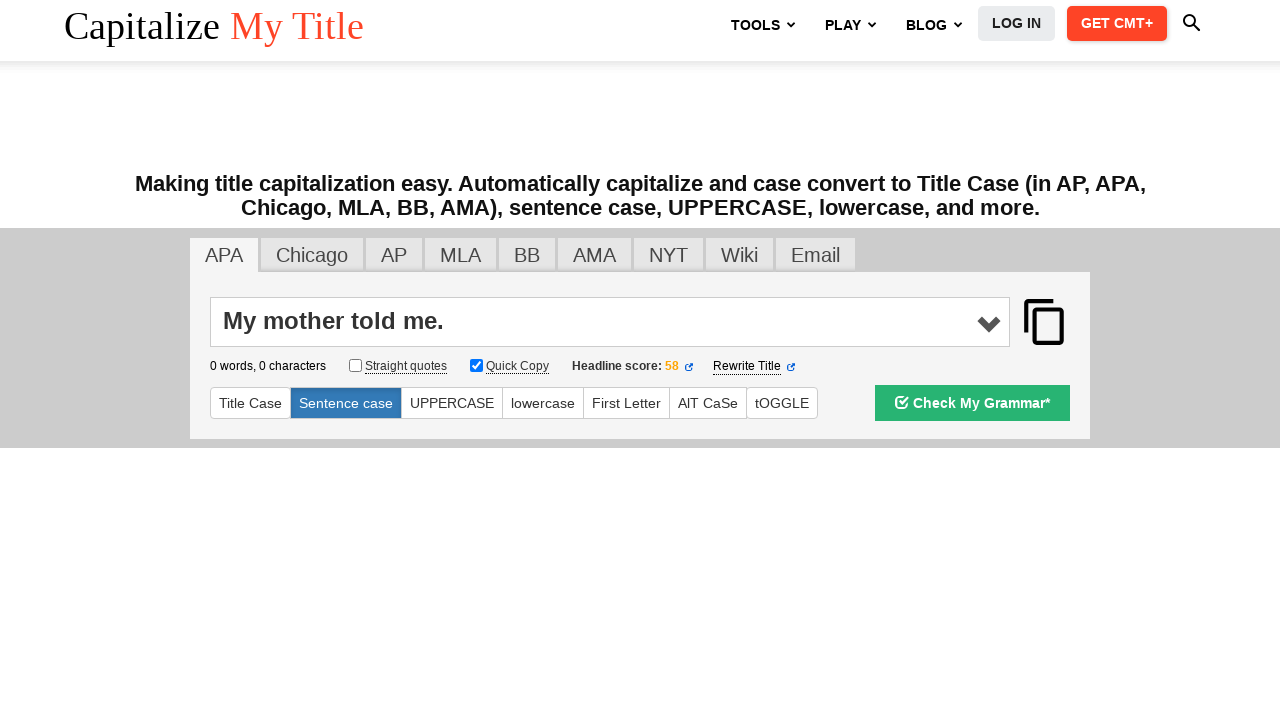

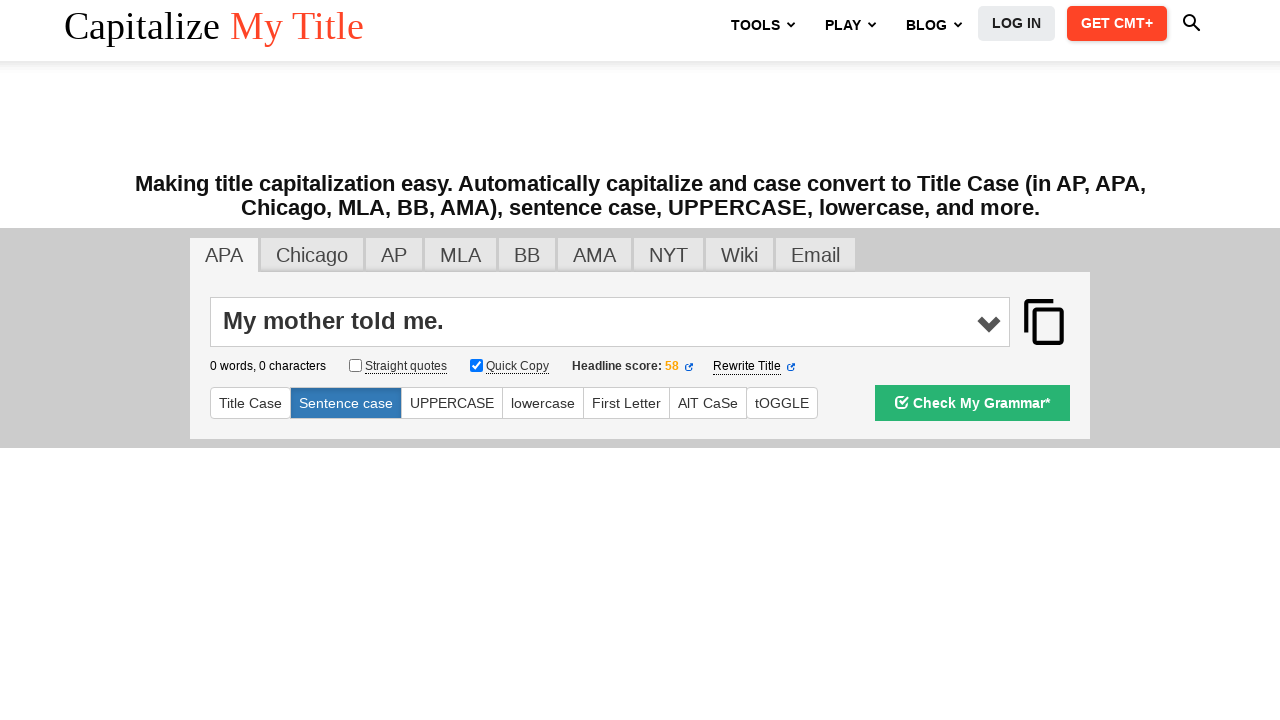